Tests the Broken Links functionality on DemoQA Elements page by clicking valid and broken links and navigating through status code pages.

Starting URL: https://demoqa.com

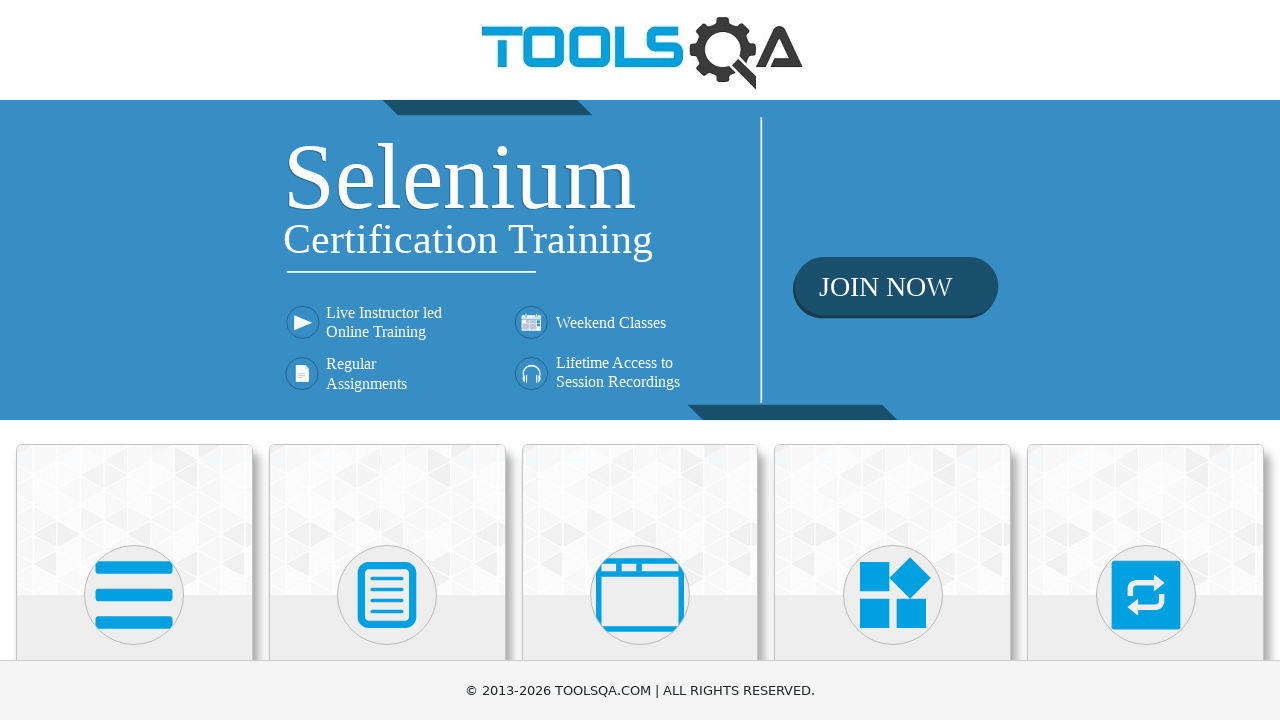

Clicked on Elements card at (134, 360) on text=Elements
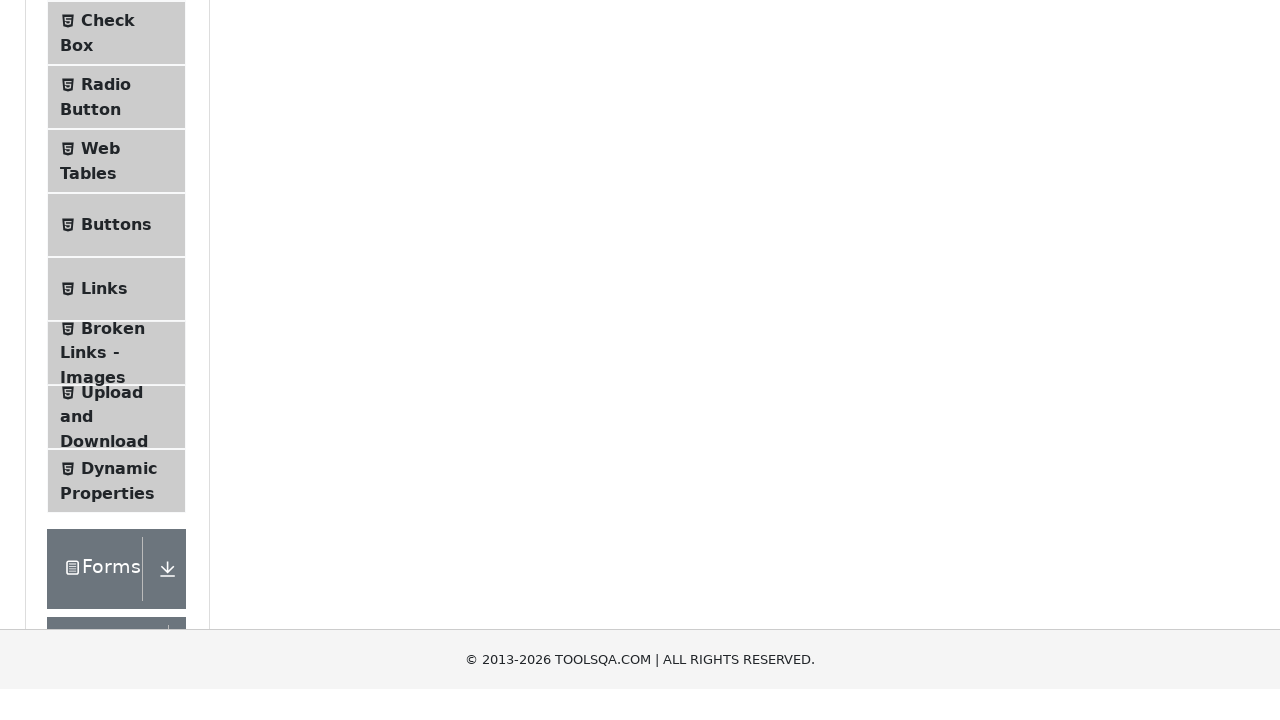

Scrolled to Broken Links - Images menu item
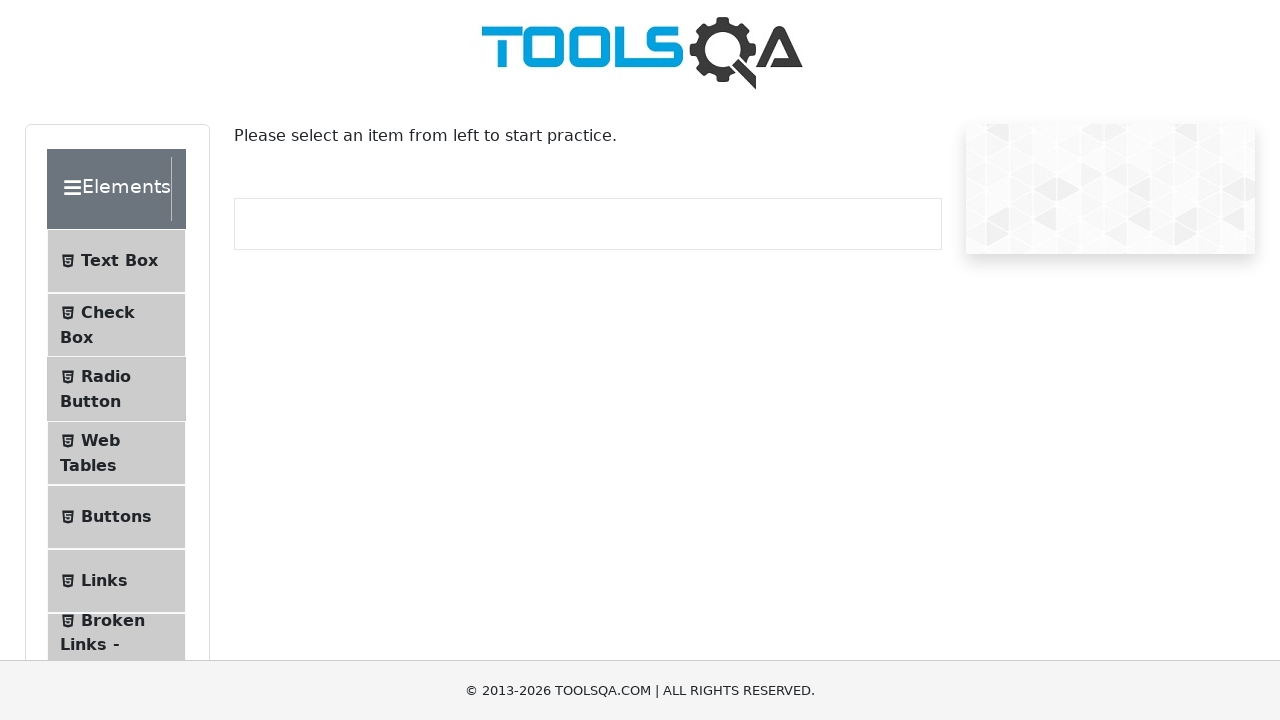

Clicked on Broken Links - Images menu item at (113, 620) on span:has-text('Broken Links - Images')
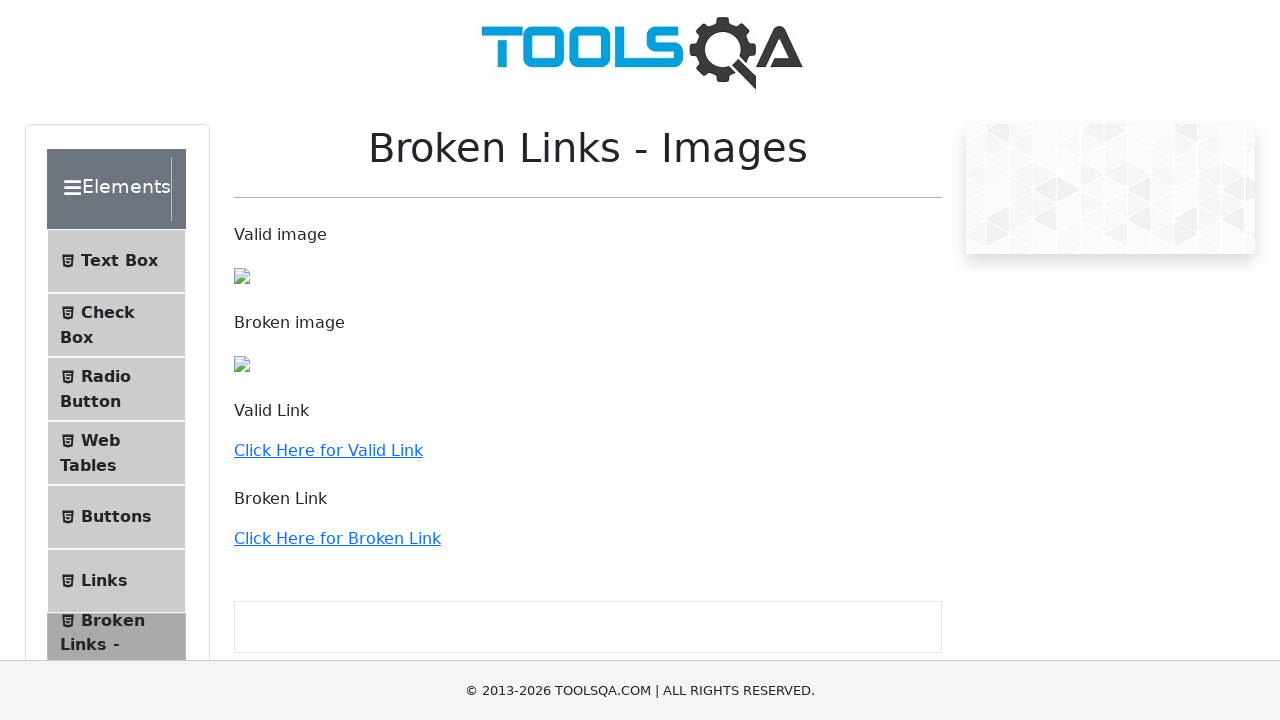

Clicked on valid link at (328, 450) on a:has-text('Click Here for Valid Link')
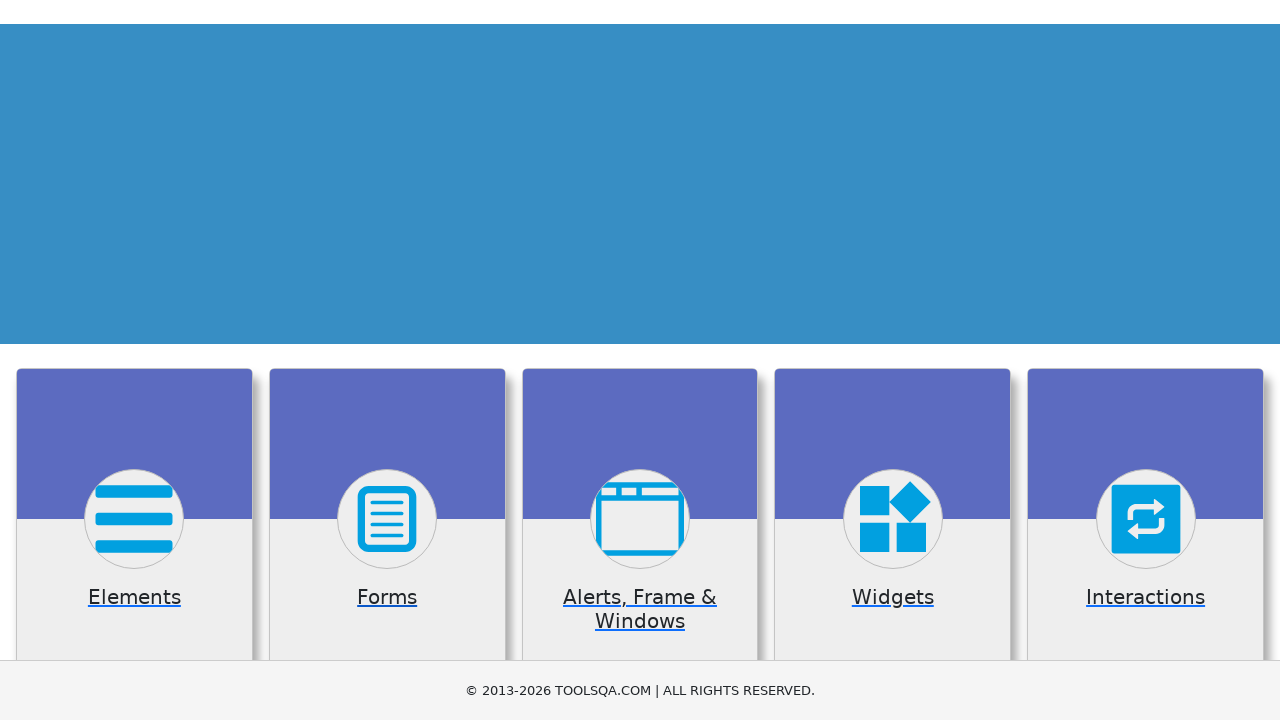

Clicked on Elements card to navigate back at (134, 360) on text=Elements
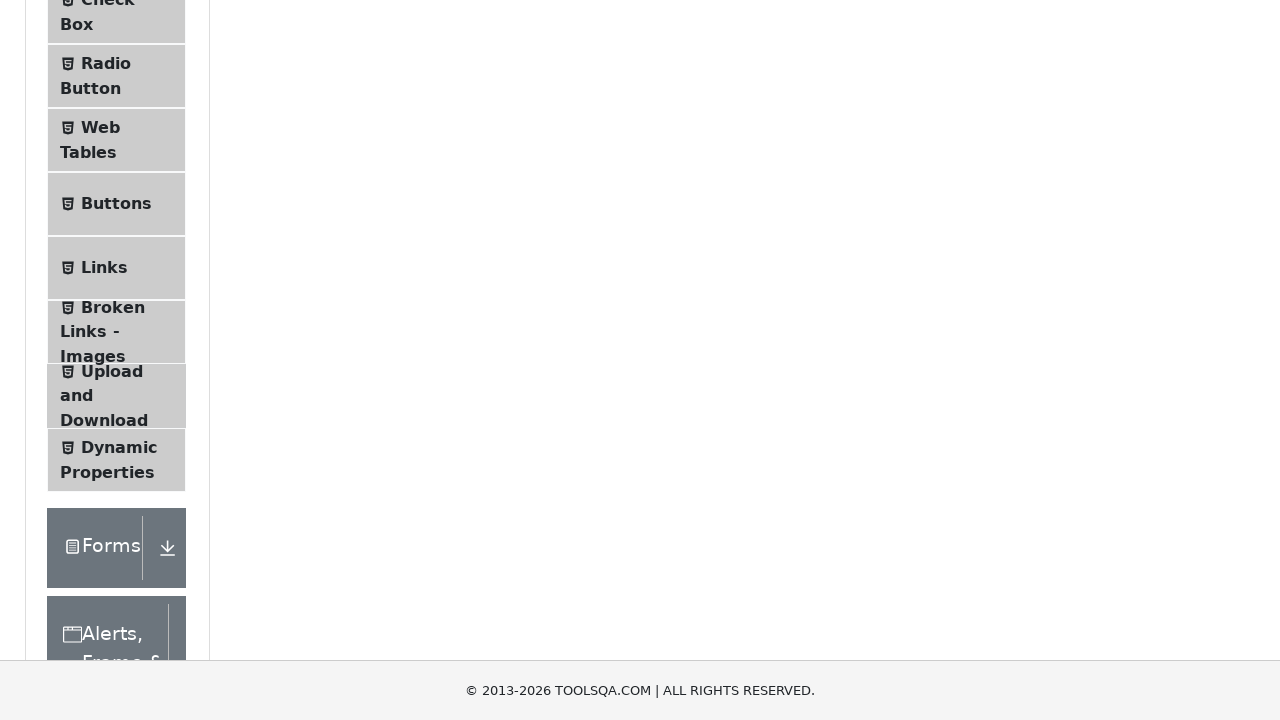

Scrolled to Broken Links - Images menu item again
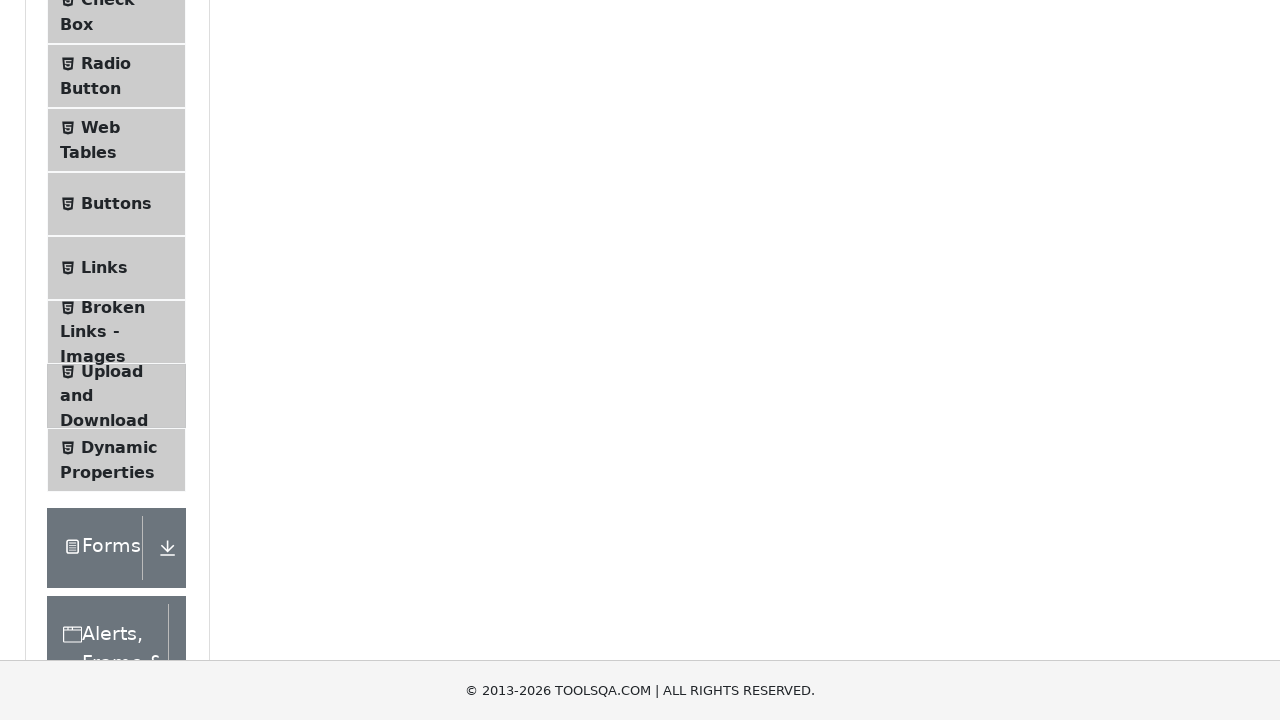

Clicked on Broken Links - Images menu item again at (113, 307) on span:has-text('Broken Links - Images')
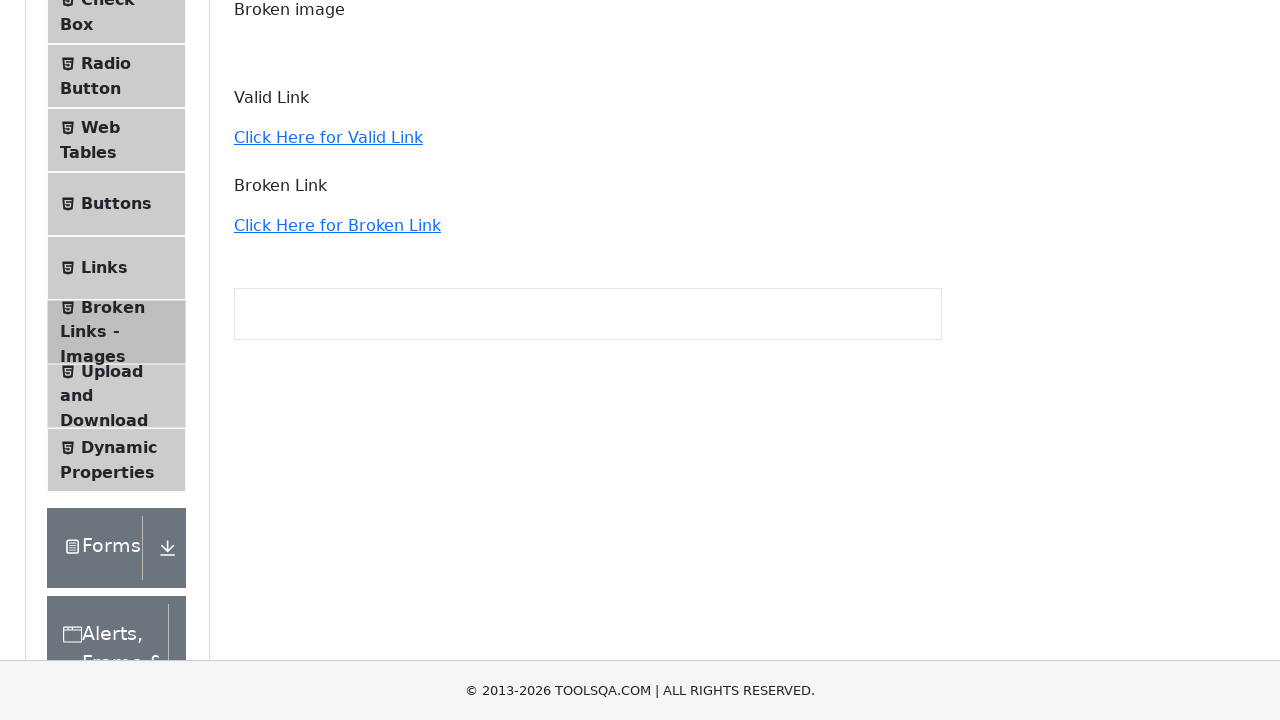

Clicked on broken link at (337, 226) on a:has-text('Click Here for Broken Link')
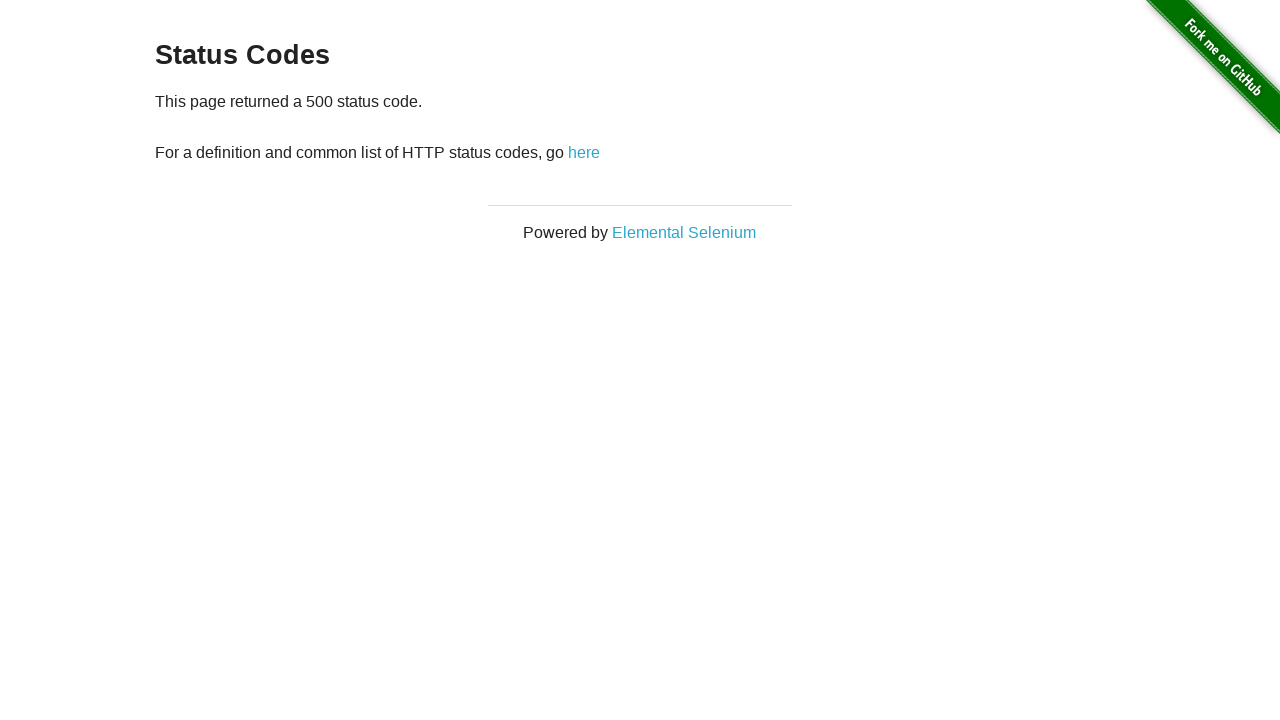

Verified 500 status code page loaded
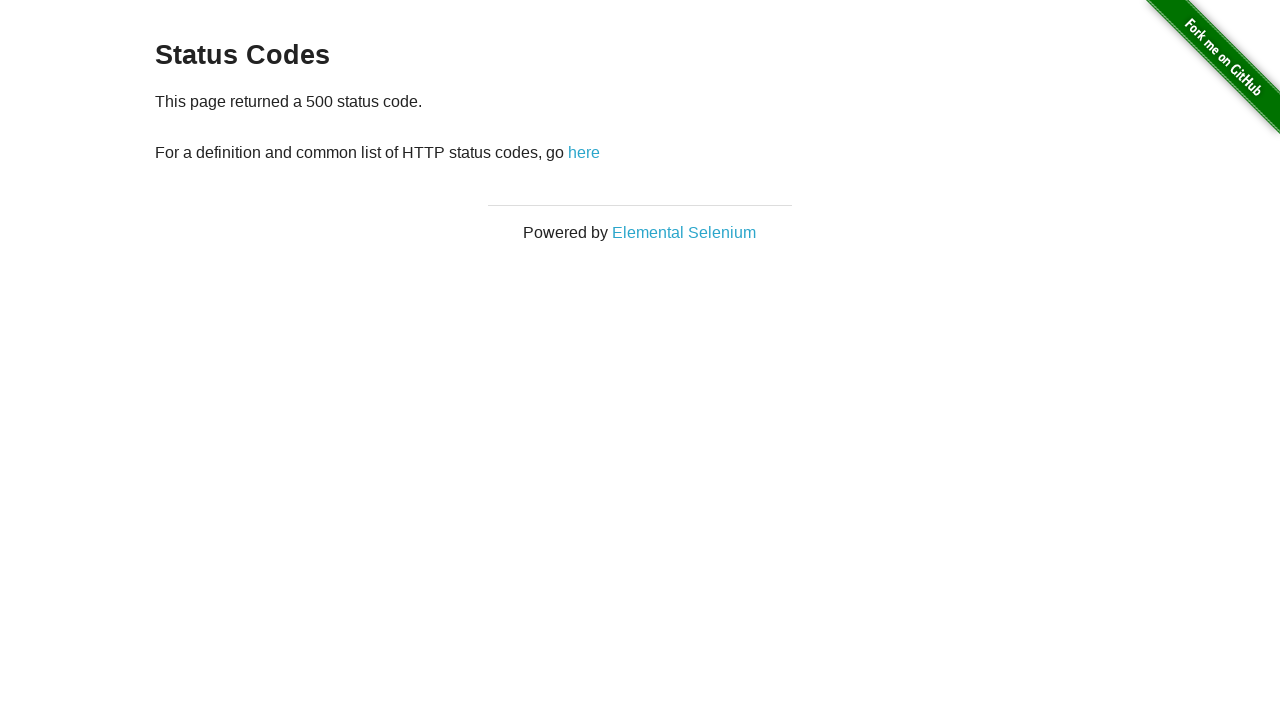

Clicked 'here' link to navigate back from 500 error page at (584, 152) on a:has-text('here')
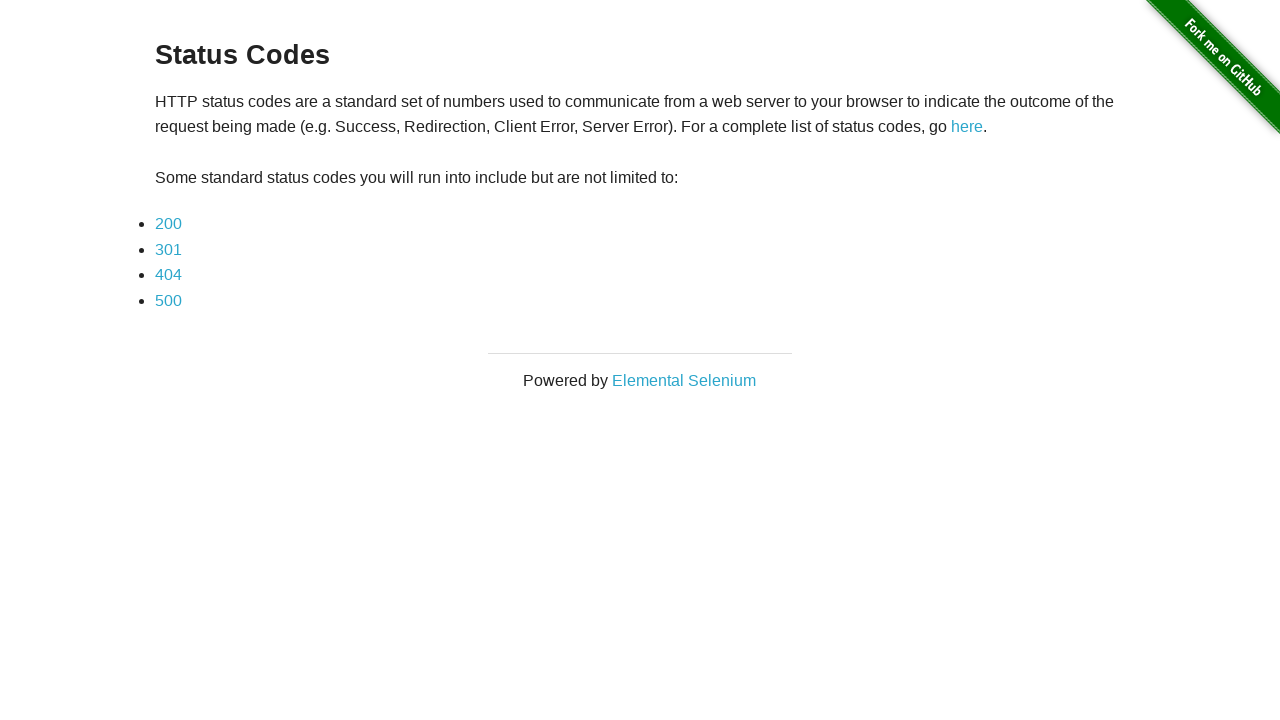

Clicked on 200 status link at (168, 224) on a:has-text('200')
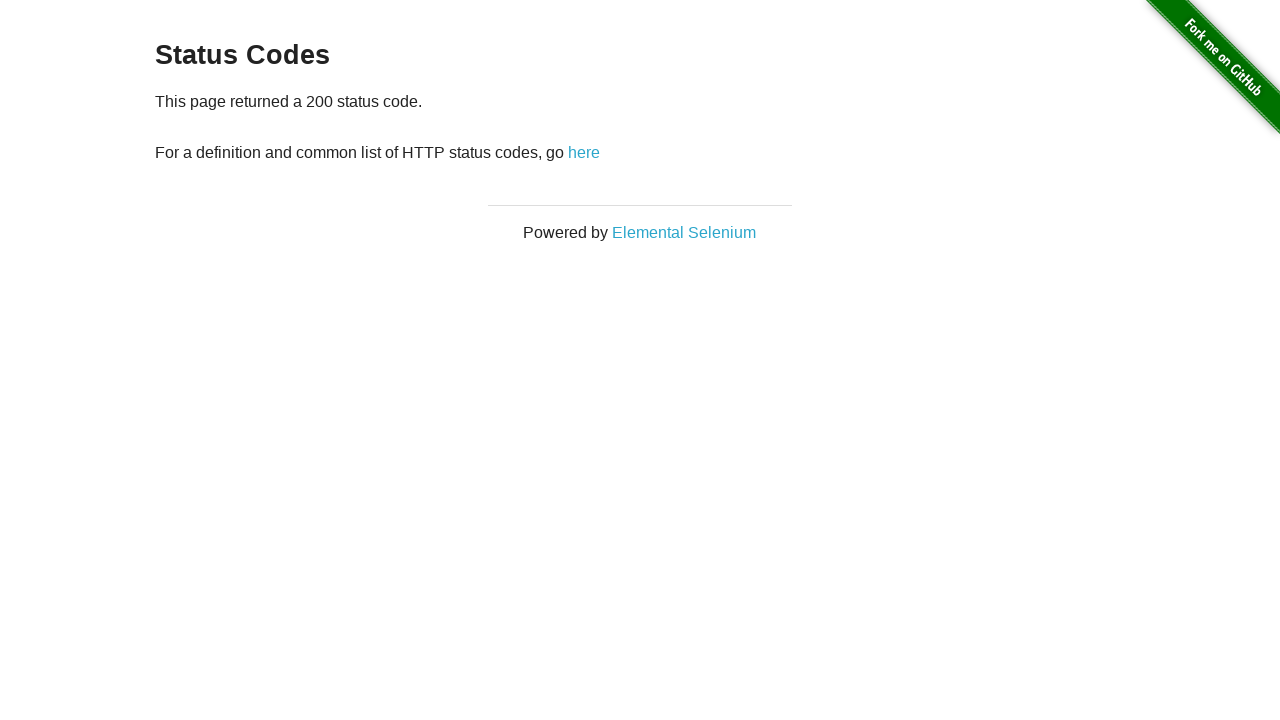

Verified 200 status code page loaded
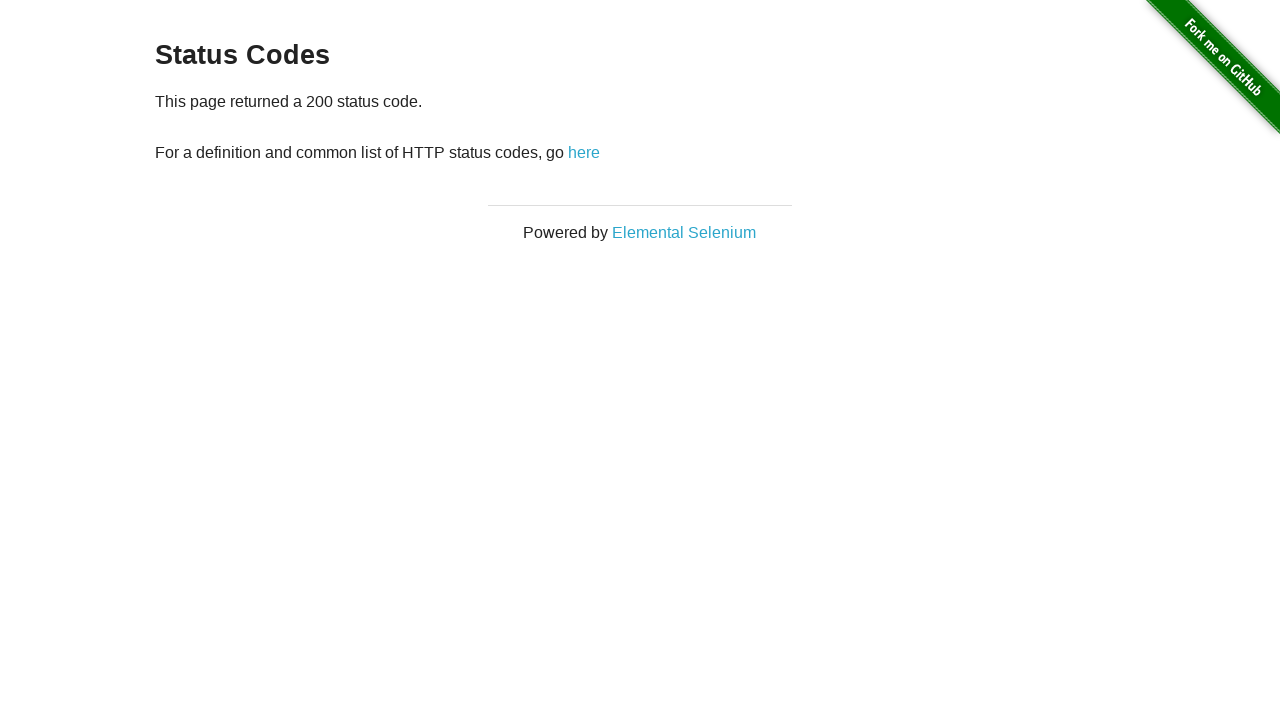

Clicked 'here' link to navigate back from 200 status page at (584, 152) on a:has-text('here')
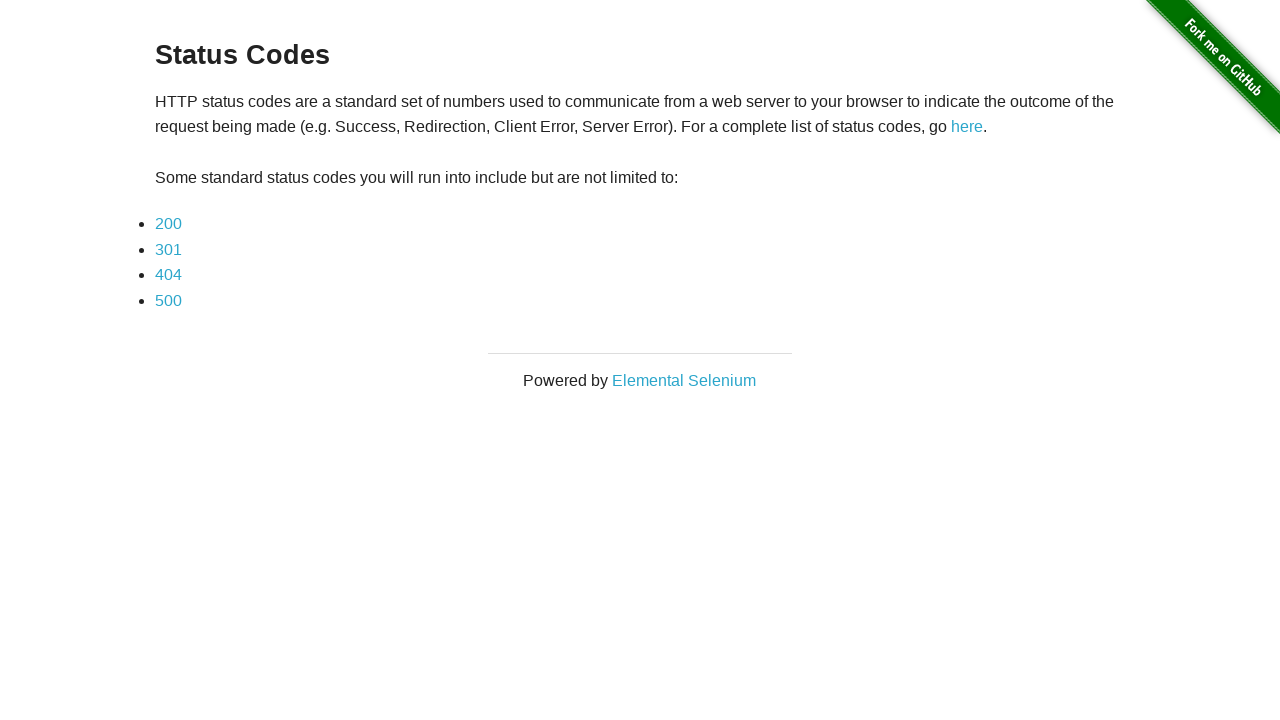

Clicked on 301 status link at (168, 249) on a:has-text('301')
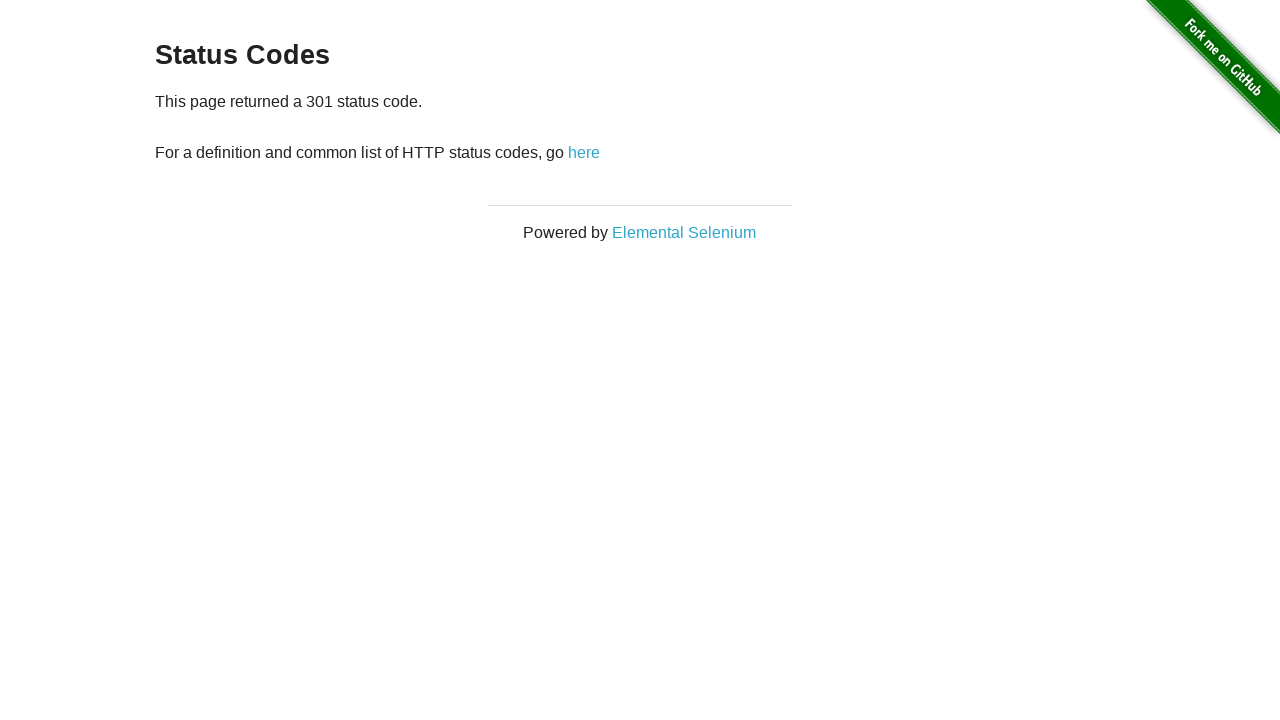

Verified 301 status code page loaded
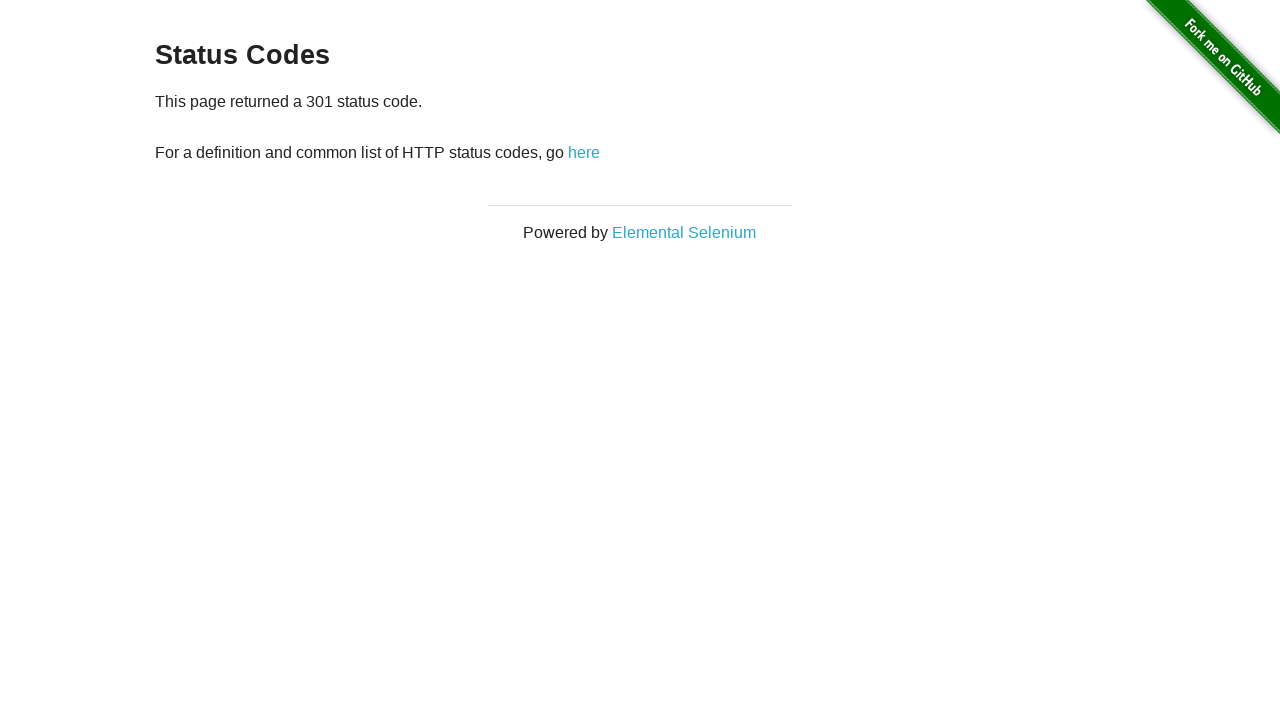

Clicked 'here' link to navigate back from 301 status page at (584, 152) on a:has-text('here')
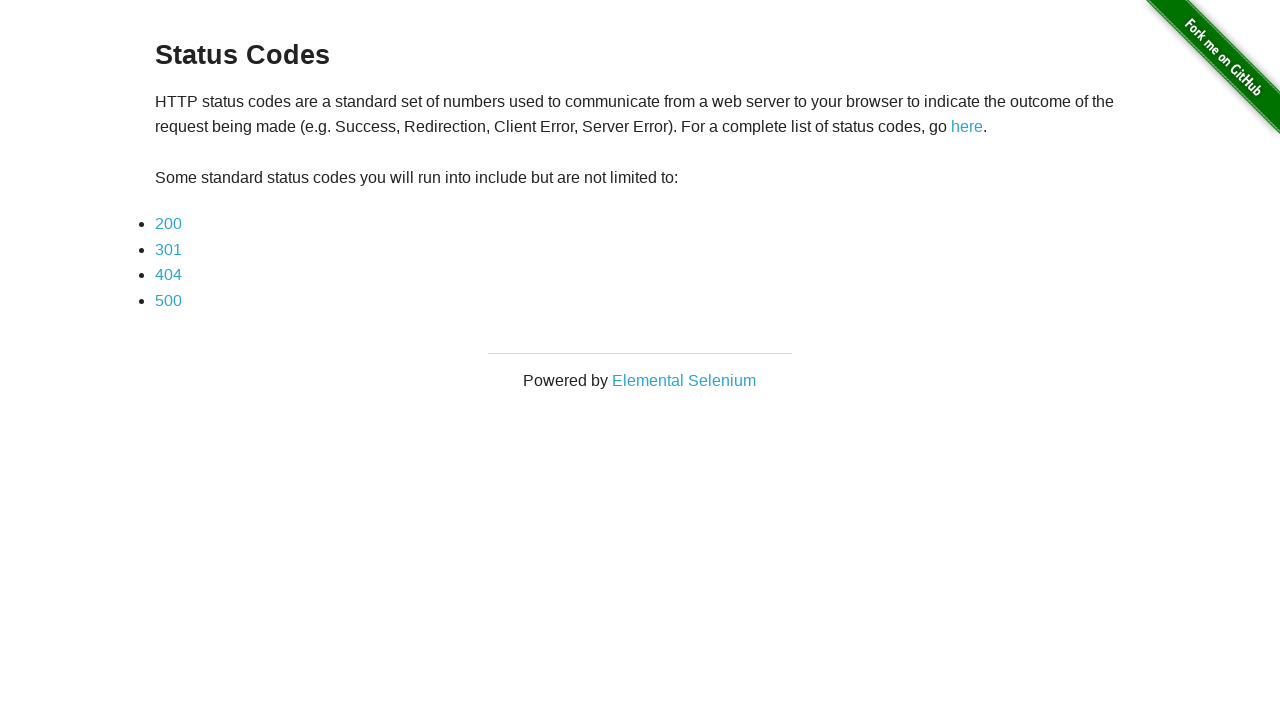

Clicked on 404 status link at (168, 275) on a:has-text('404')
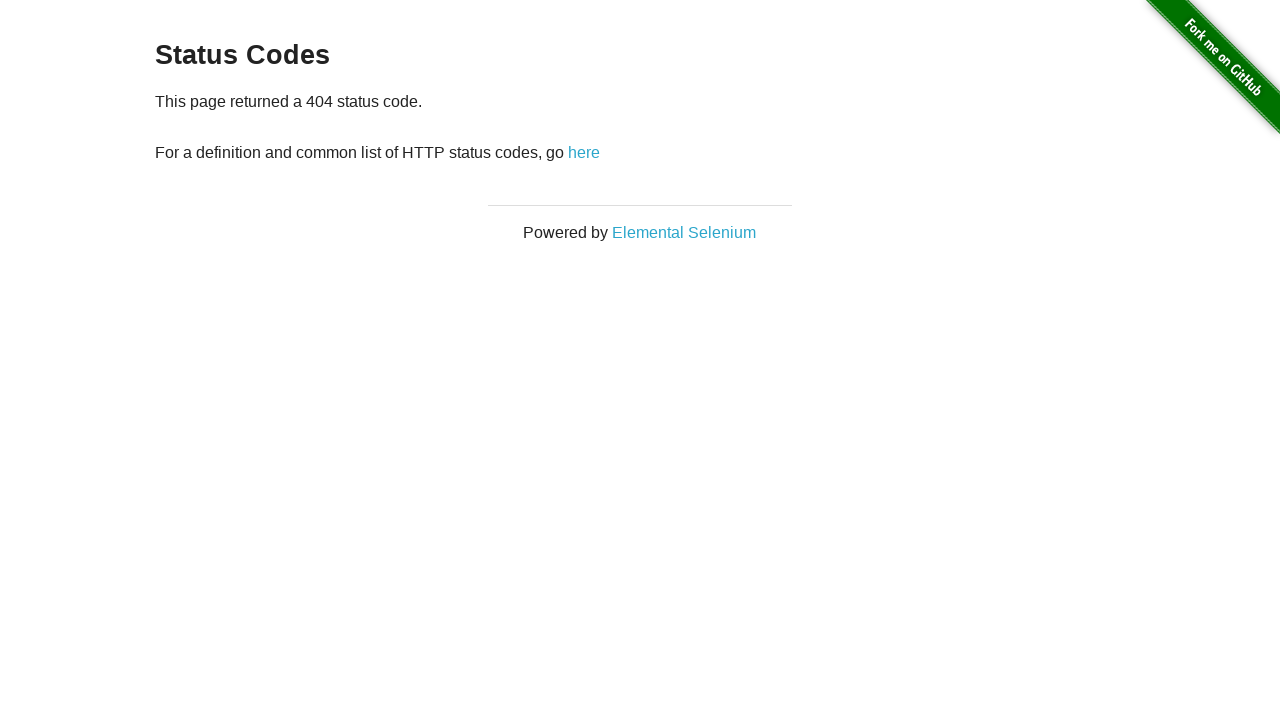

Verified 404 status code page loaded
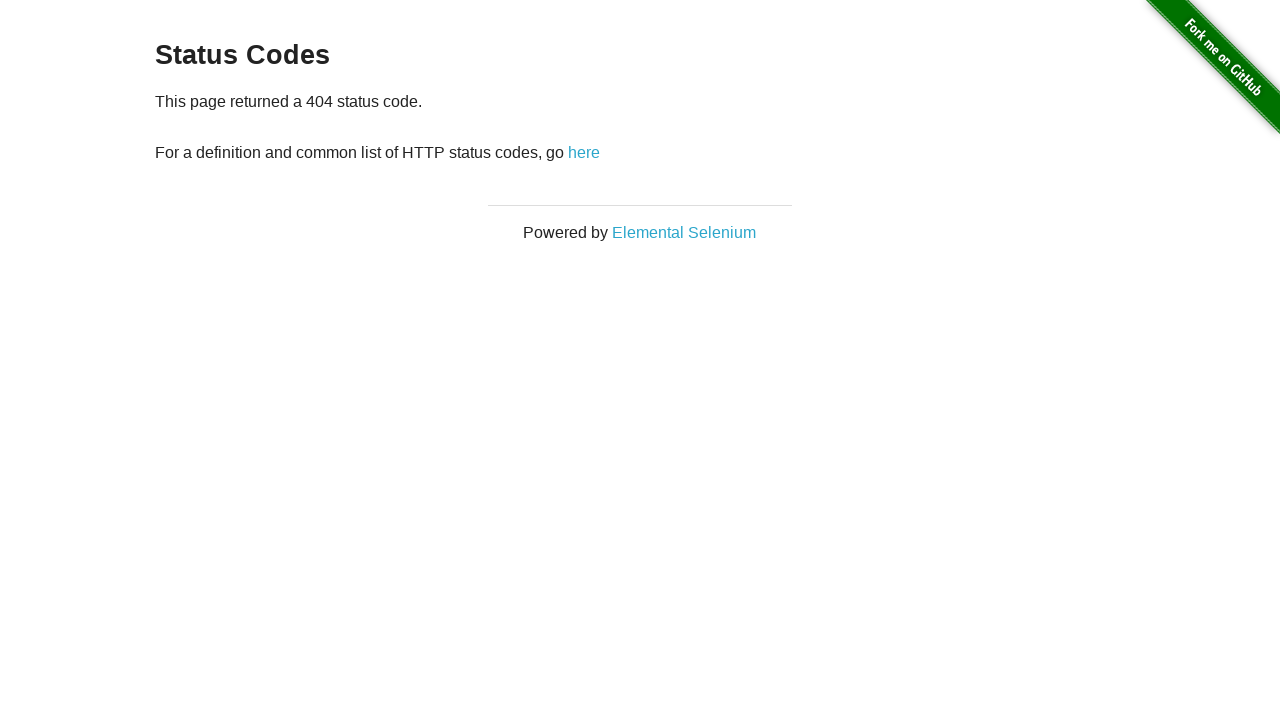

Clicked 'here' link to navigate back from 404 status page at (584, 152) on a:has-text('here')
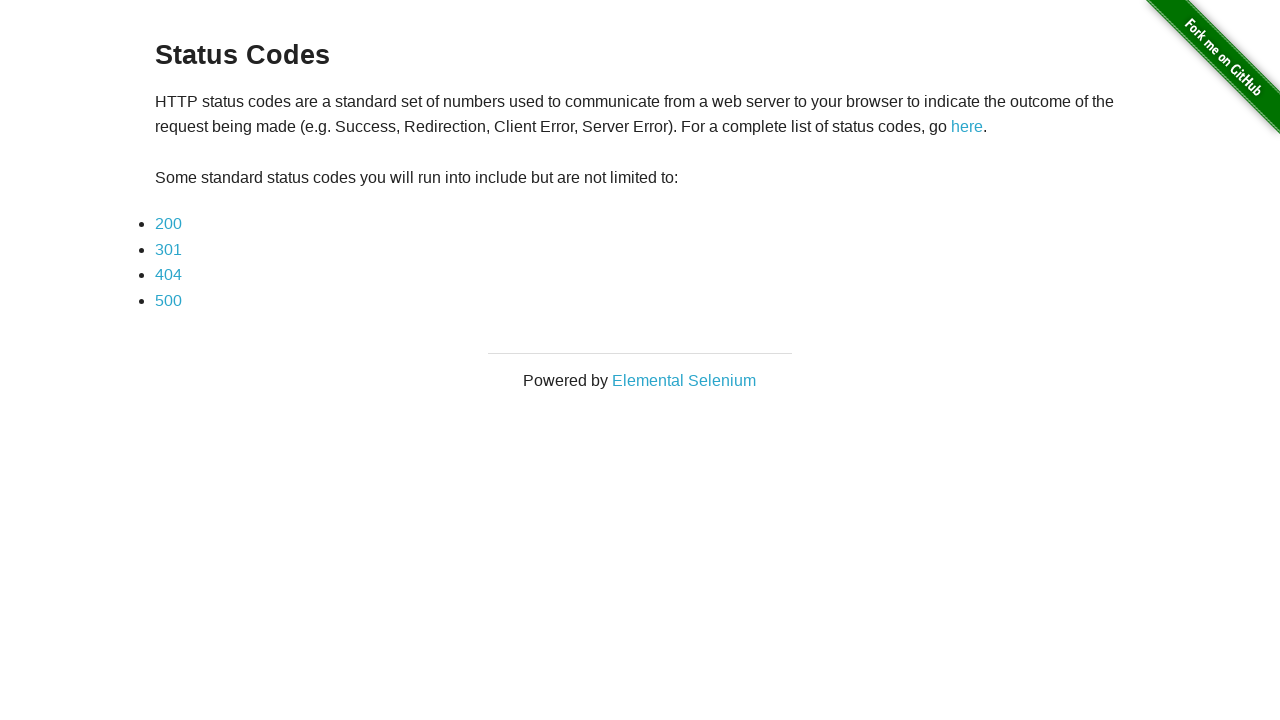

Clicked on 500 status link at (168, 300) on a:has-text('500')
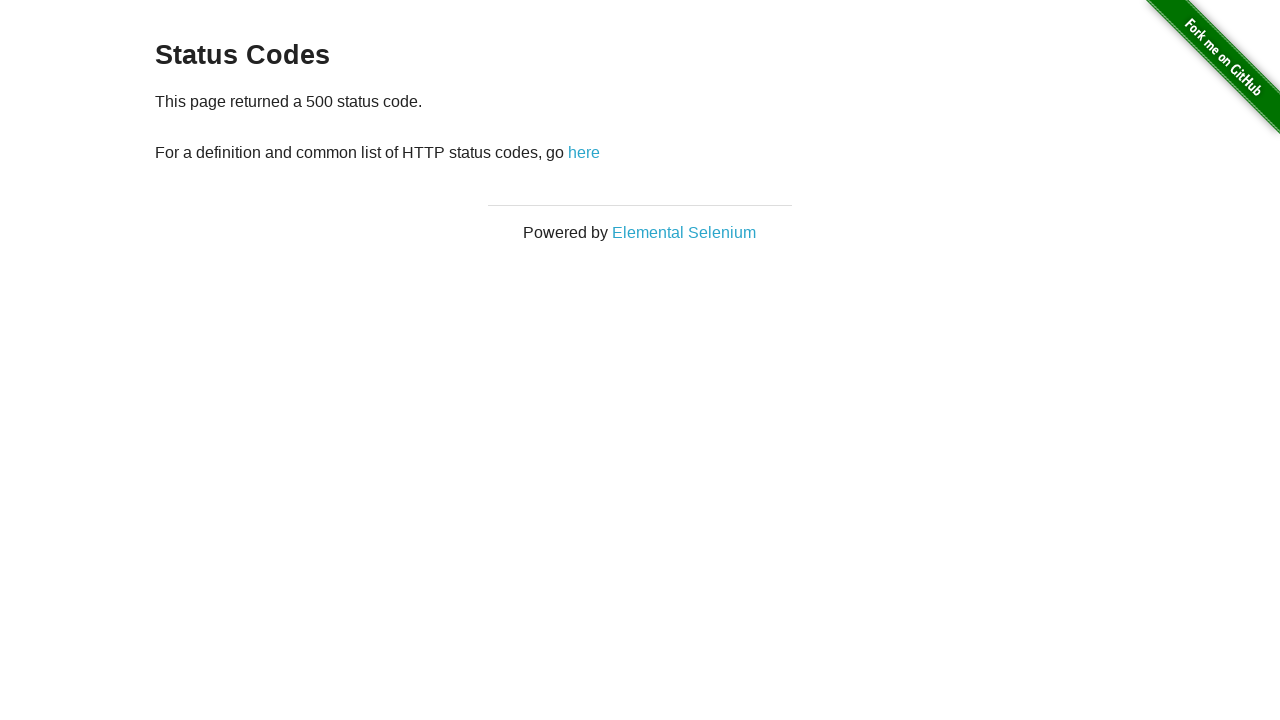

Verified 500 status code page loaded
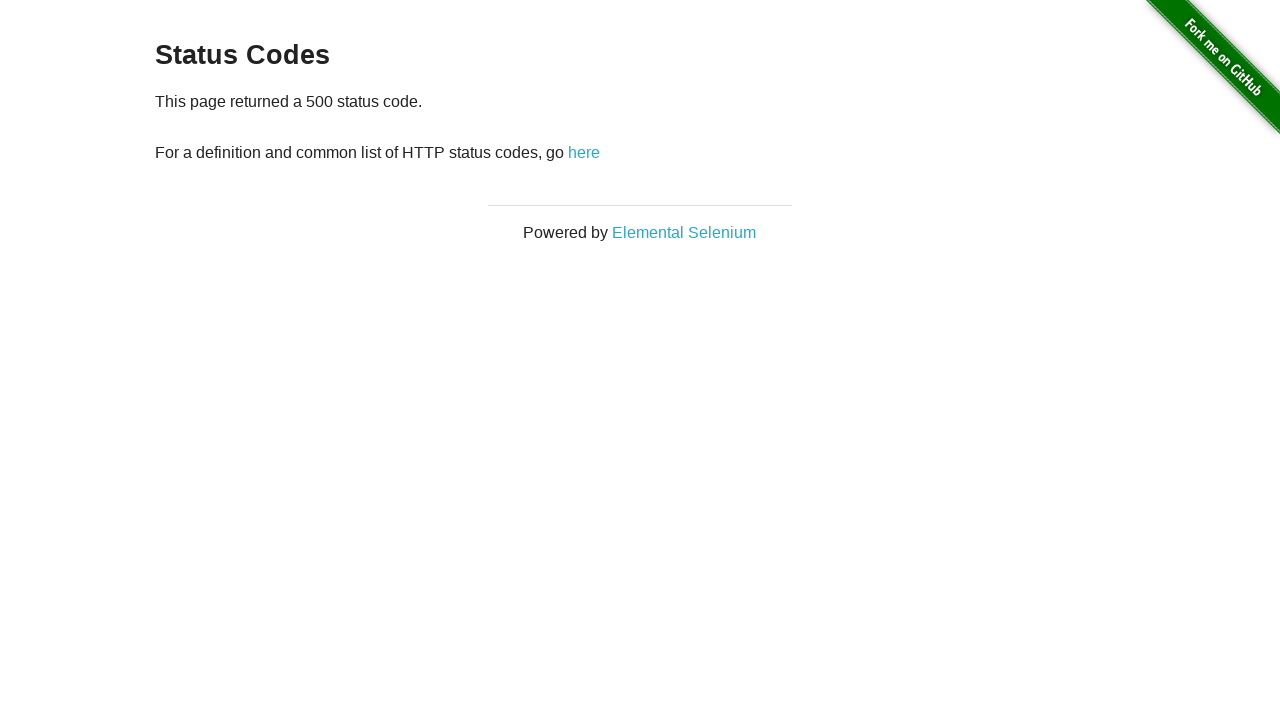

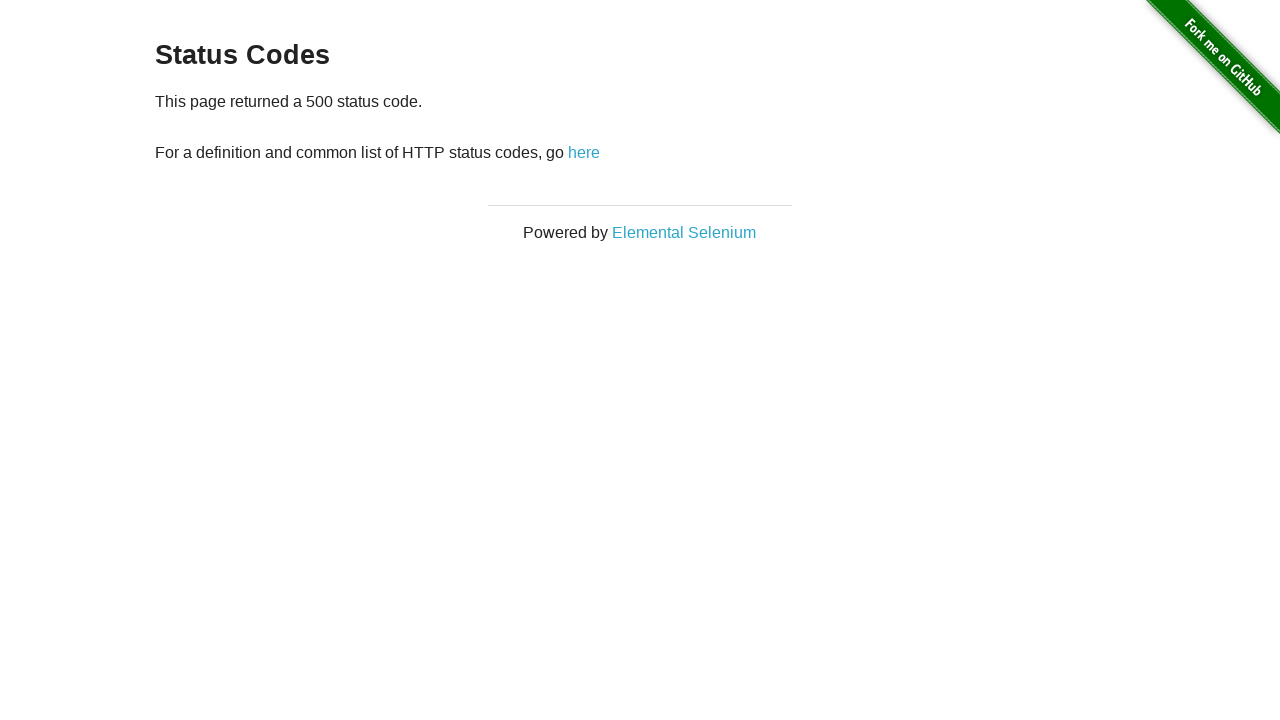